Tests Select2 dropdown by selecting an option by value using JavaScript execution and verifying the selected value is displayed

Starting URL: https://select2.github.io/examples.html

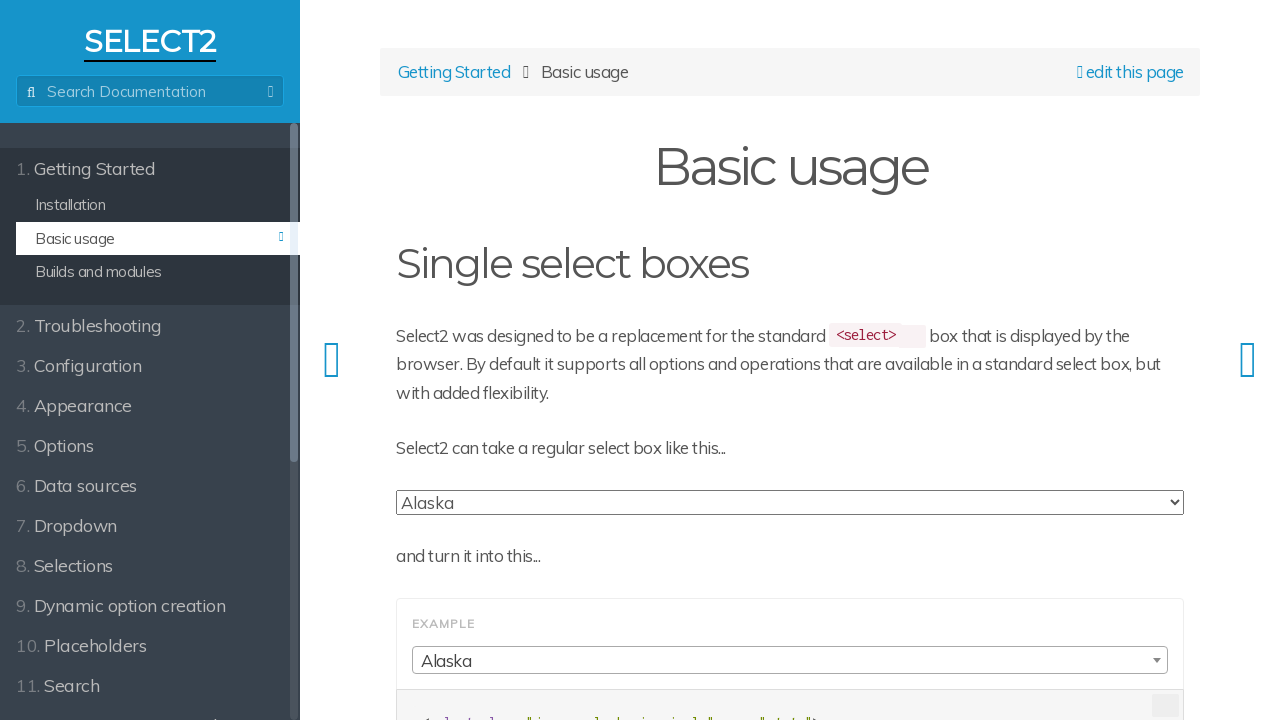

Waited for Select2 dropdown to be visible
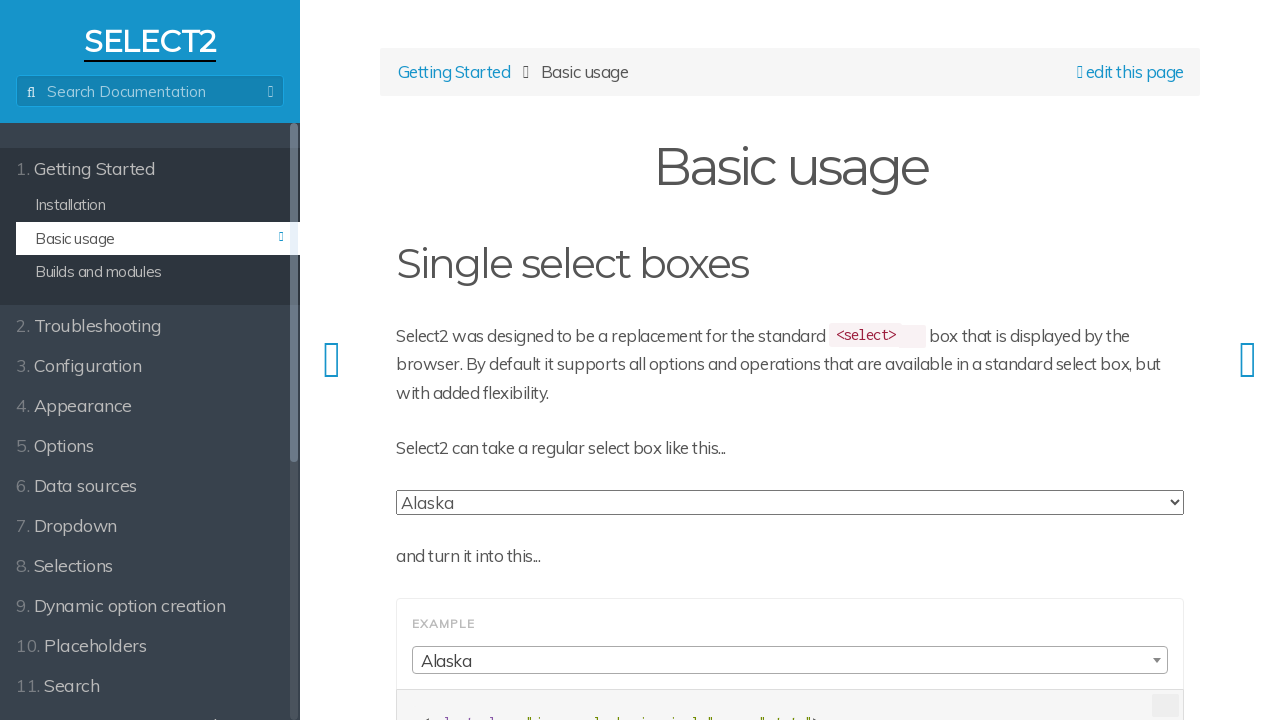

Executed JavaScript to select Florida (FL) option by value
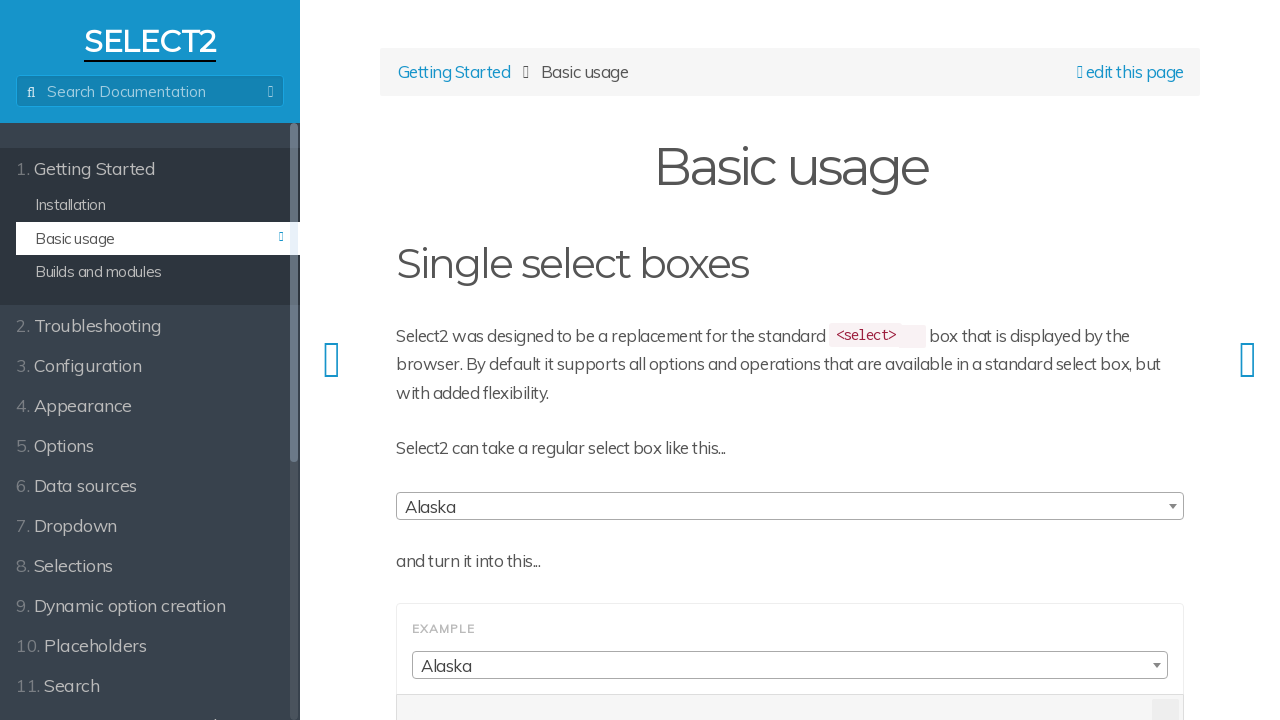

Verified that the selected value is rendered in the Select2 dropdown
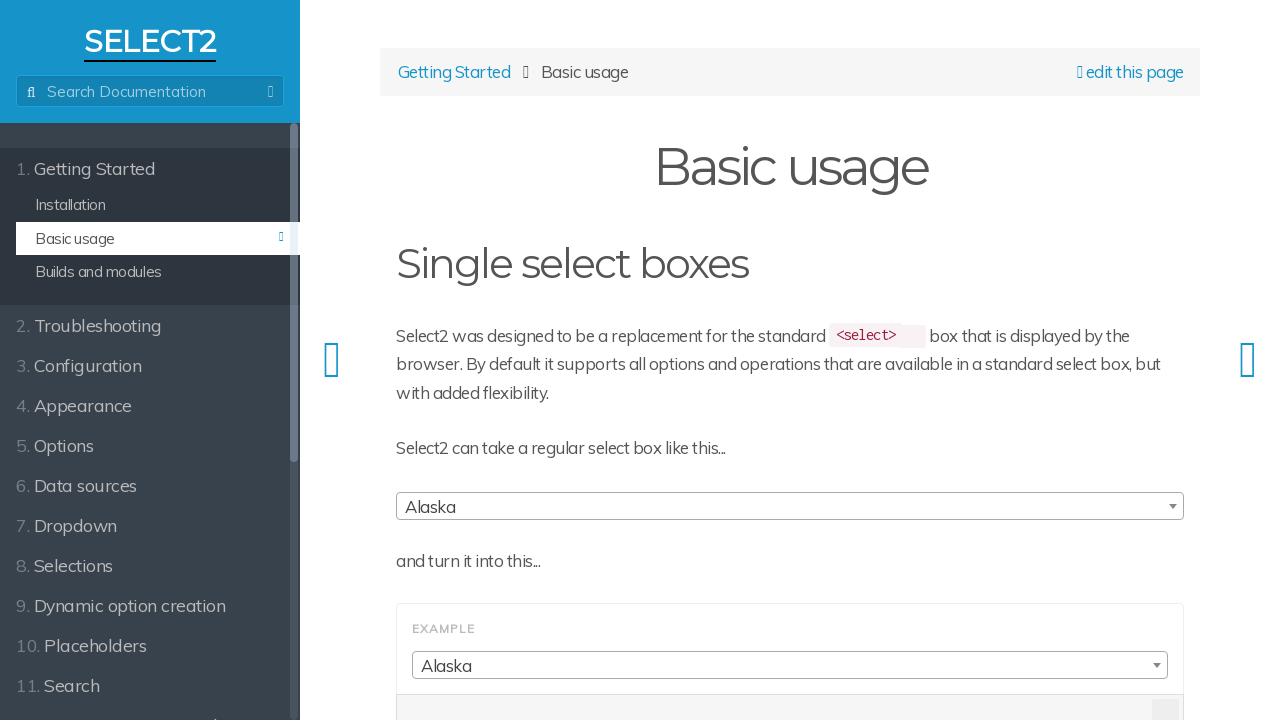

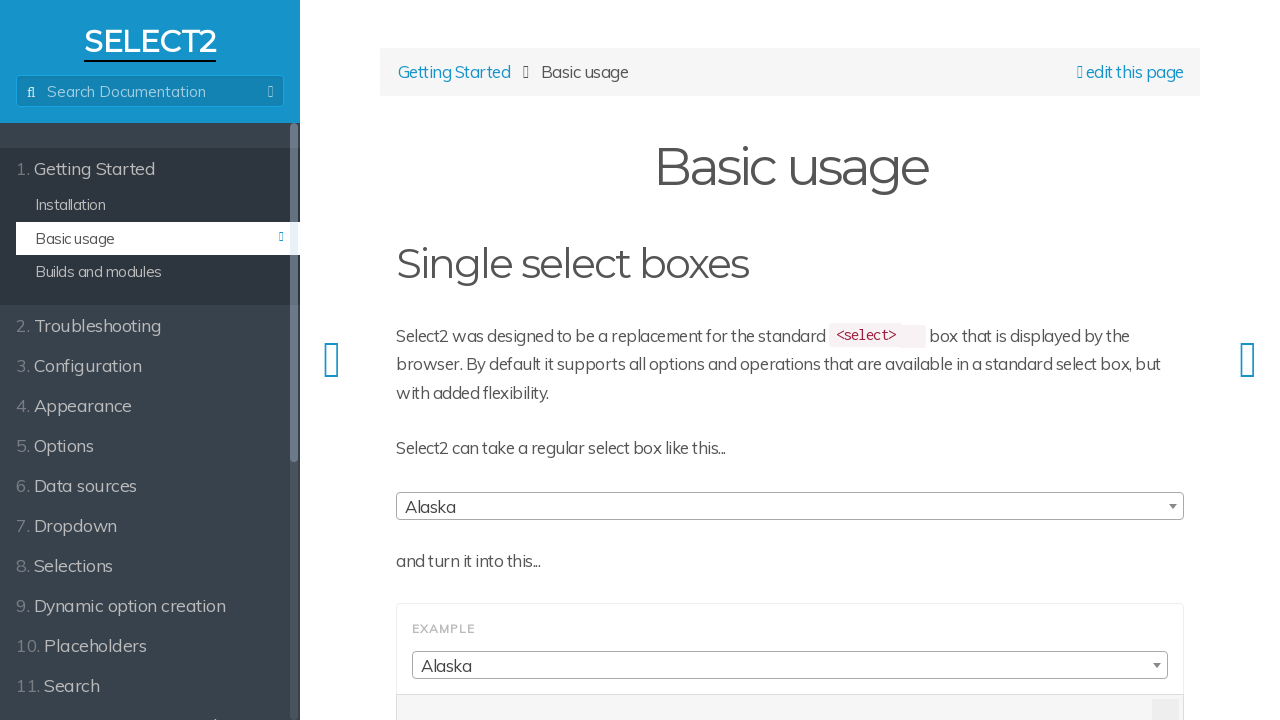